Tests finding an element by ID and verifying its presence on a locators example page

Starting URL: https://kristinek.github.io/site/examples/locators

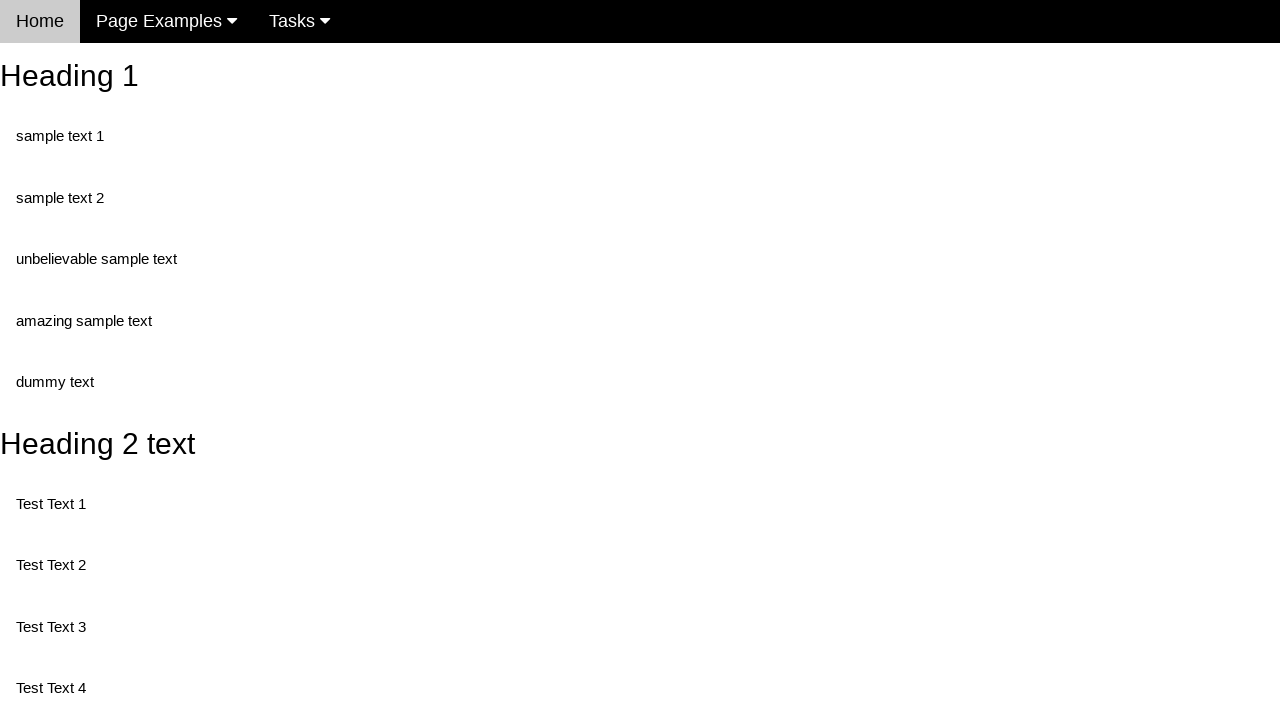

Navigated to locators example page
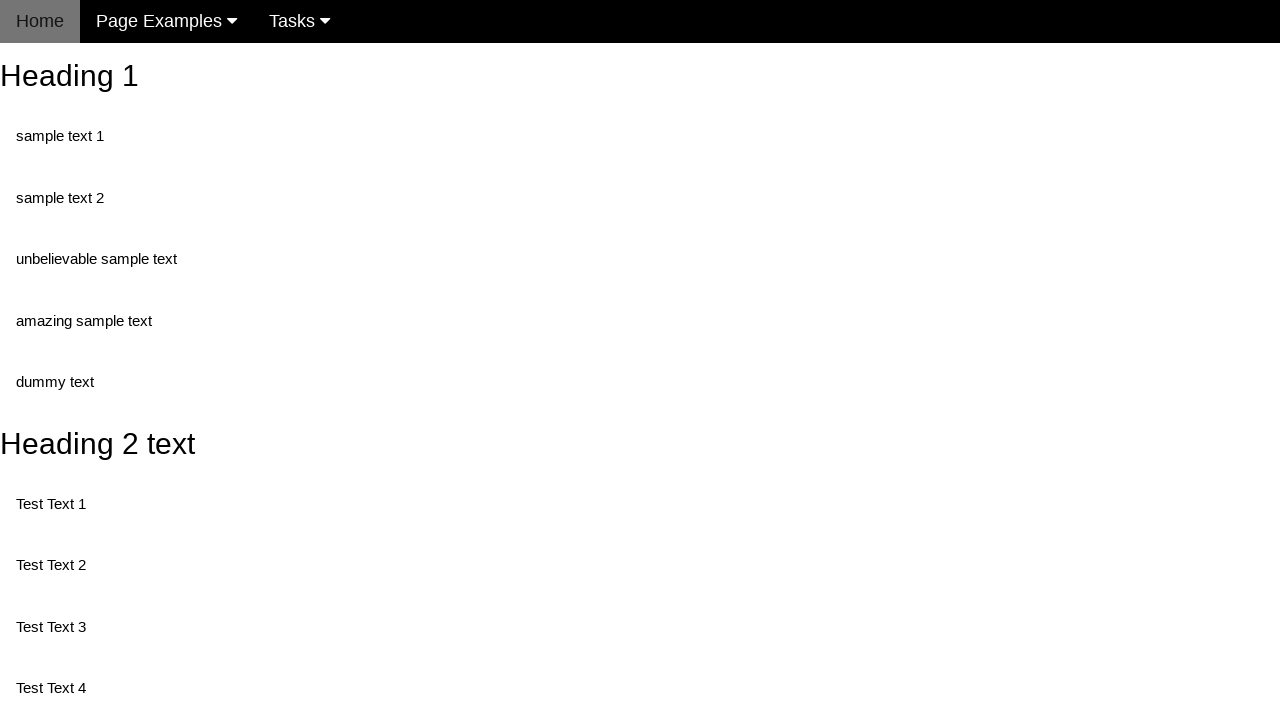

Located element with id 'heading_2'
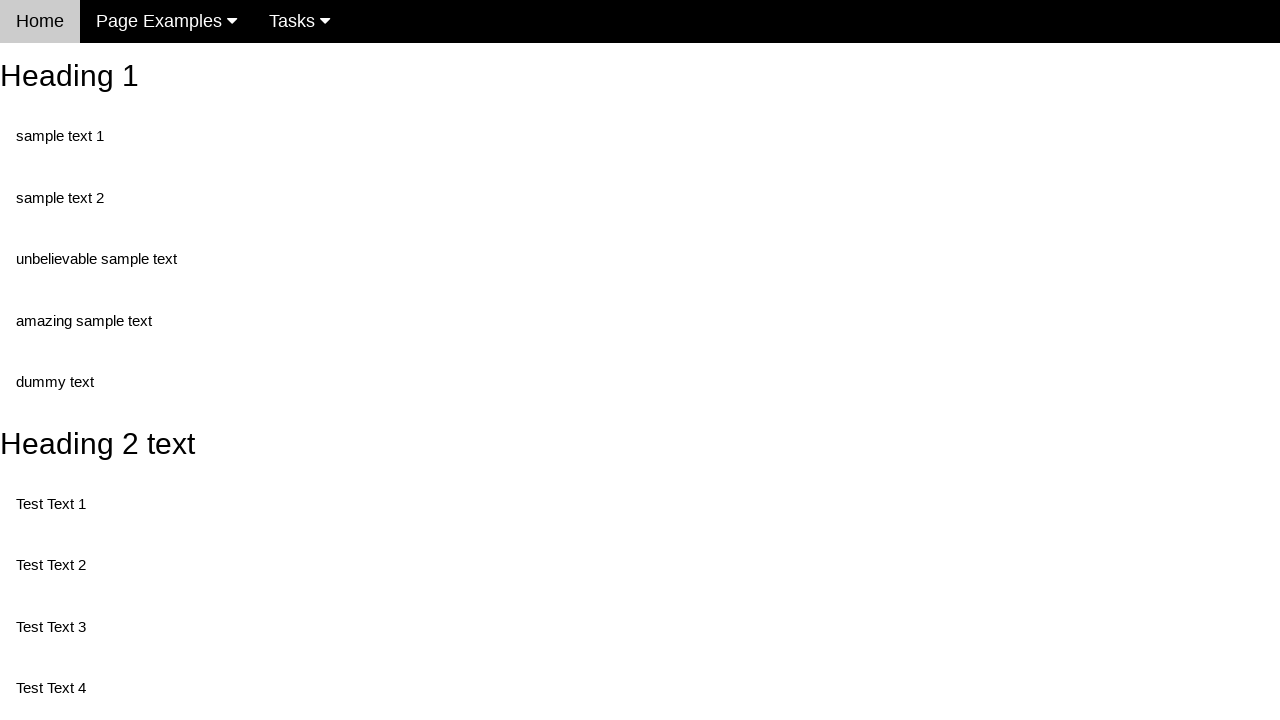

Verified element with id 'heading_2' is present on the page
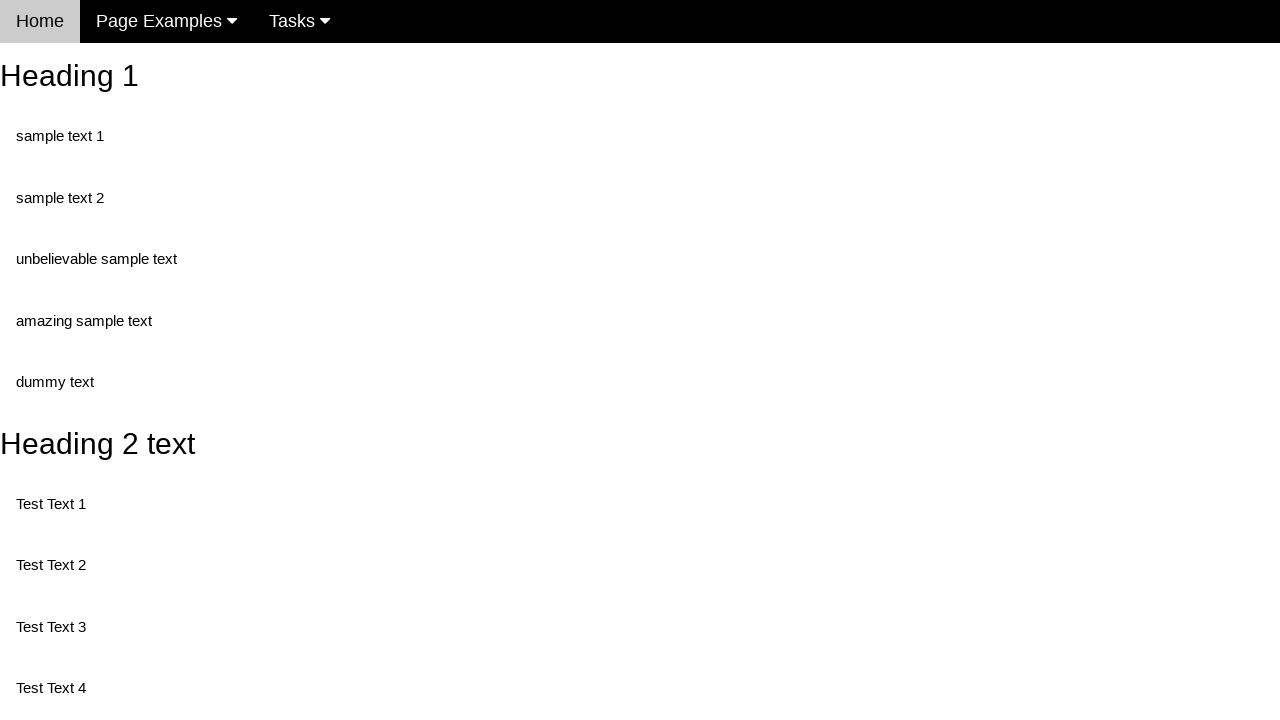

Retrieved and printed text content of heading element
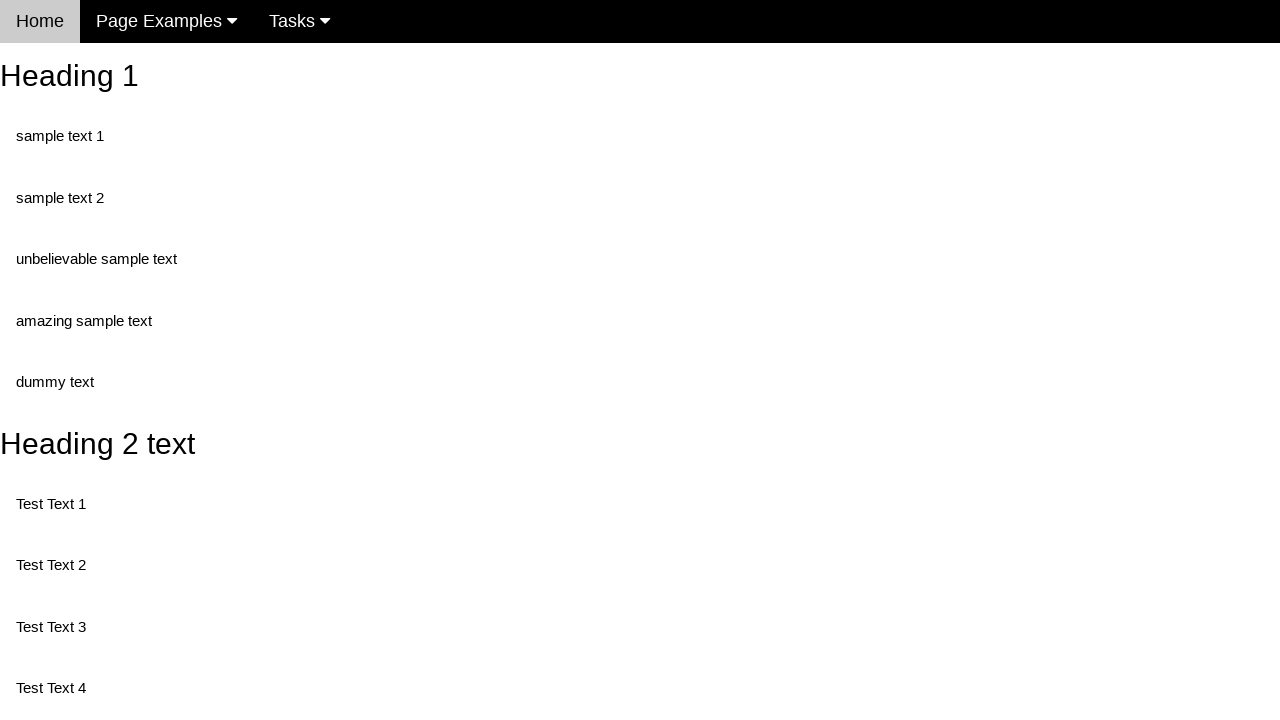

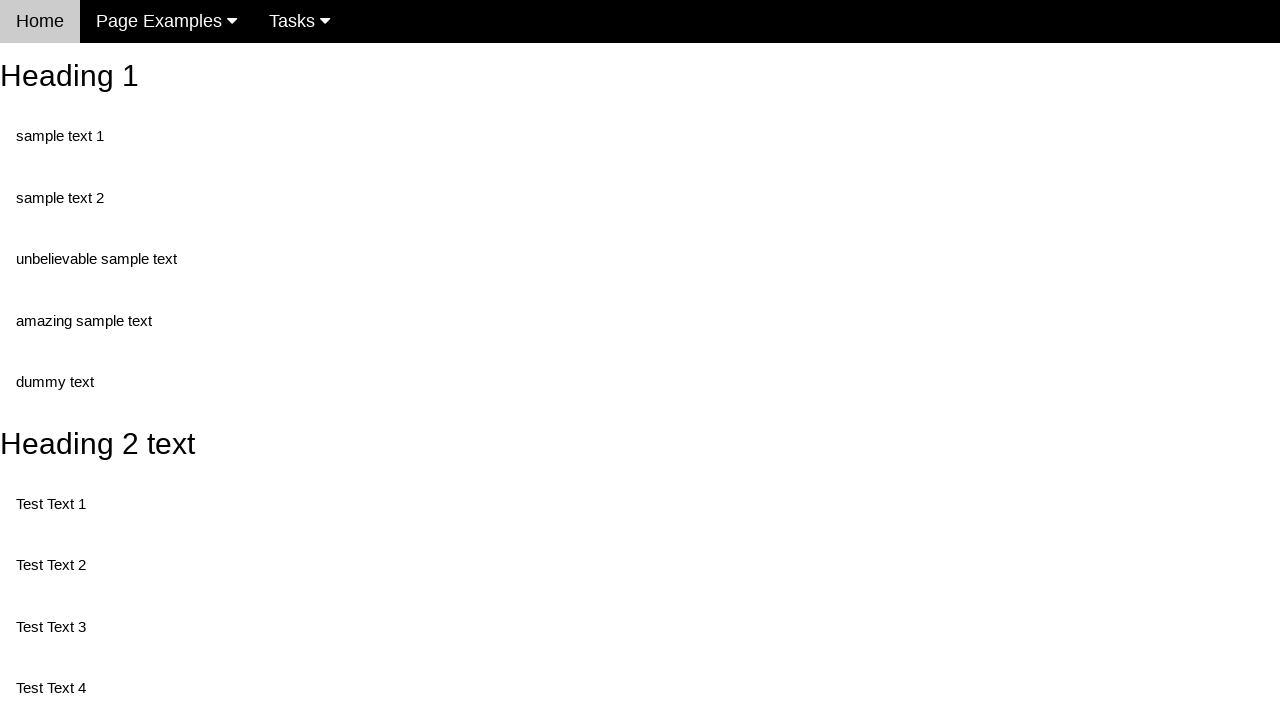